Navigates to Hacker News and opens articles containing AI-related keywords in new tabs

Starting URL: https://news.ycombinator.com/news

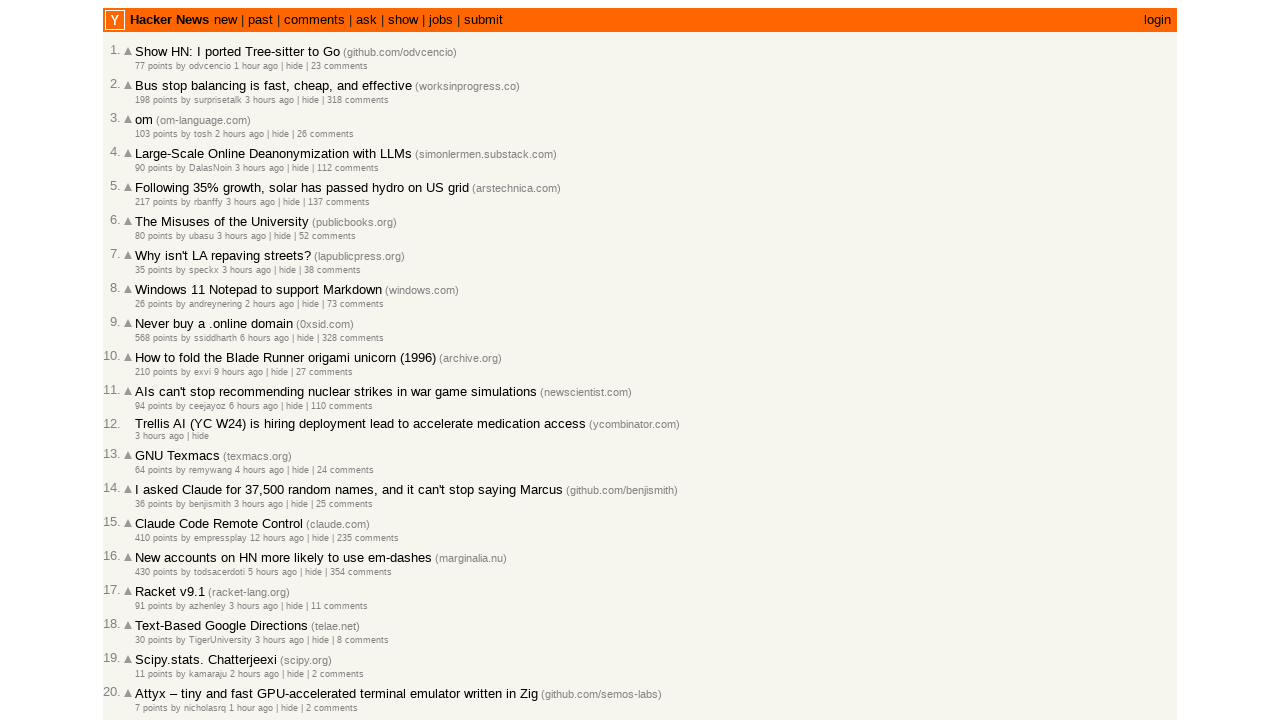

Found all links on the Hacker News page
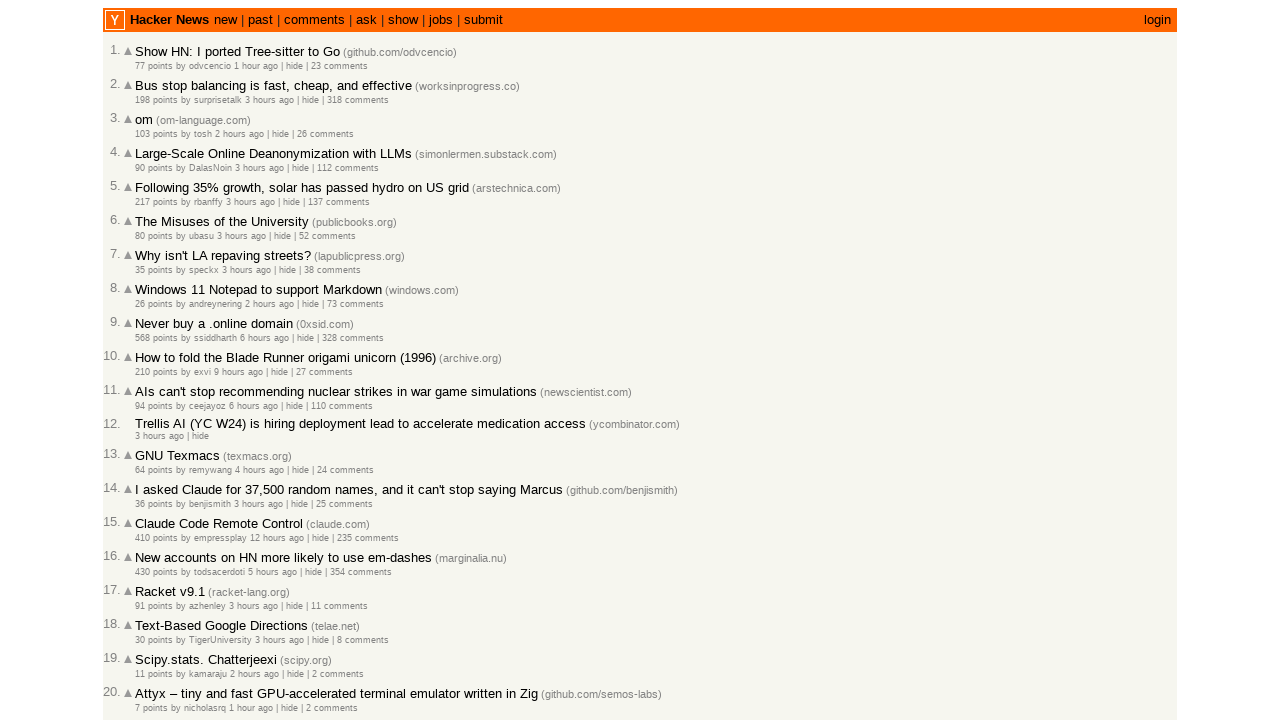

Opened AI-related article in new tab: AIs can't stop recommending nuclear strikes in war
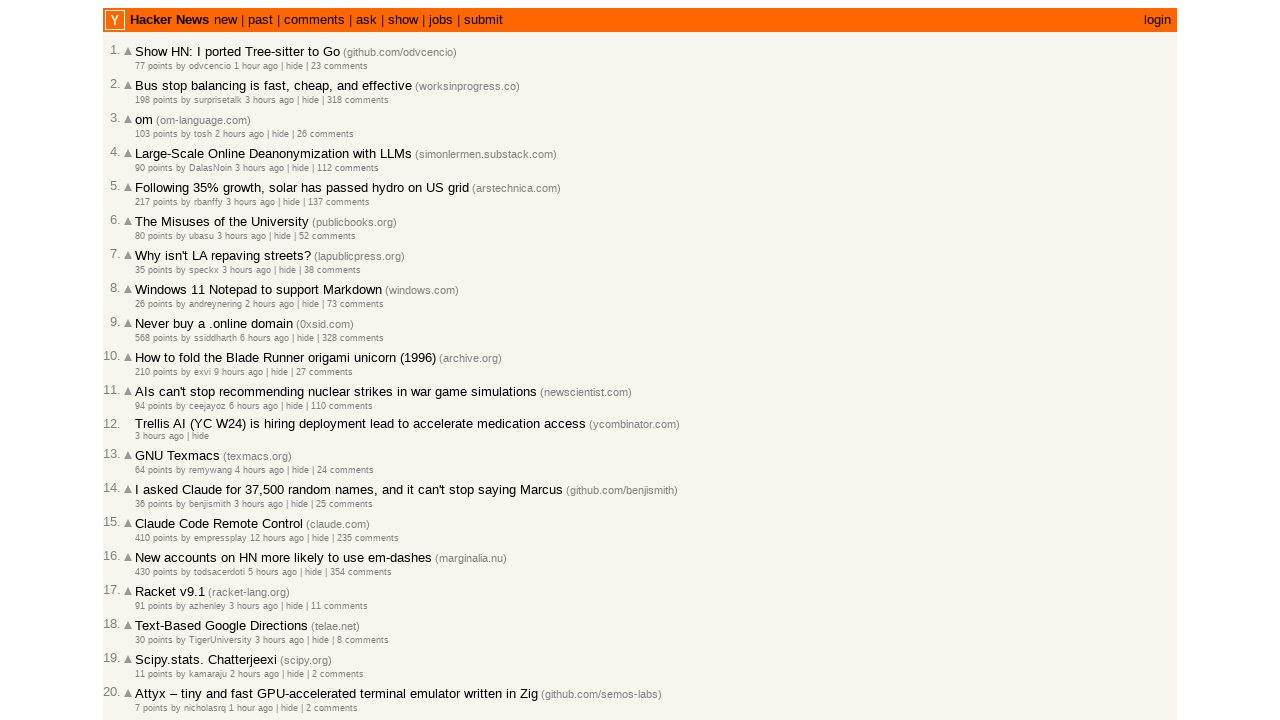

New tab loaded completely
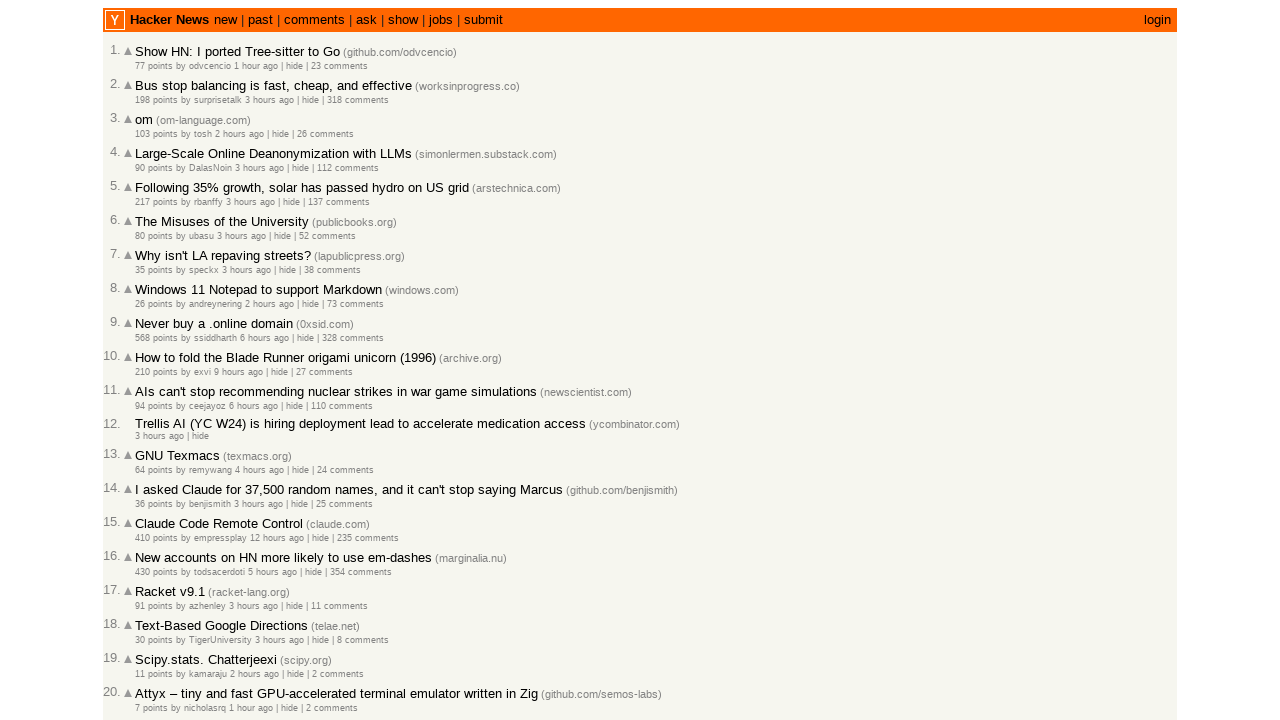

Closed new tab (opened 1/10 AI articles)
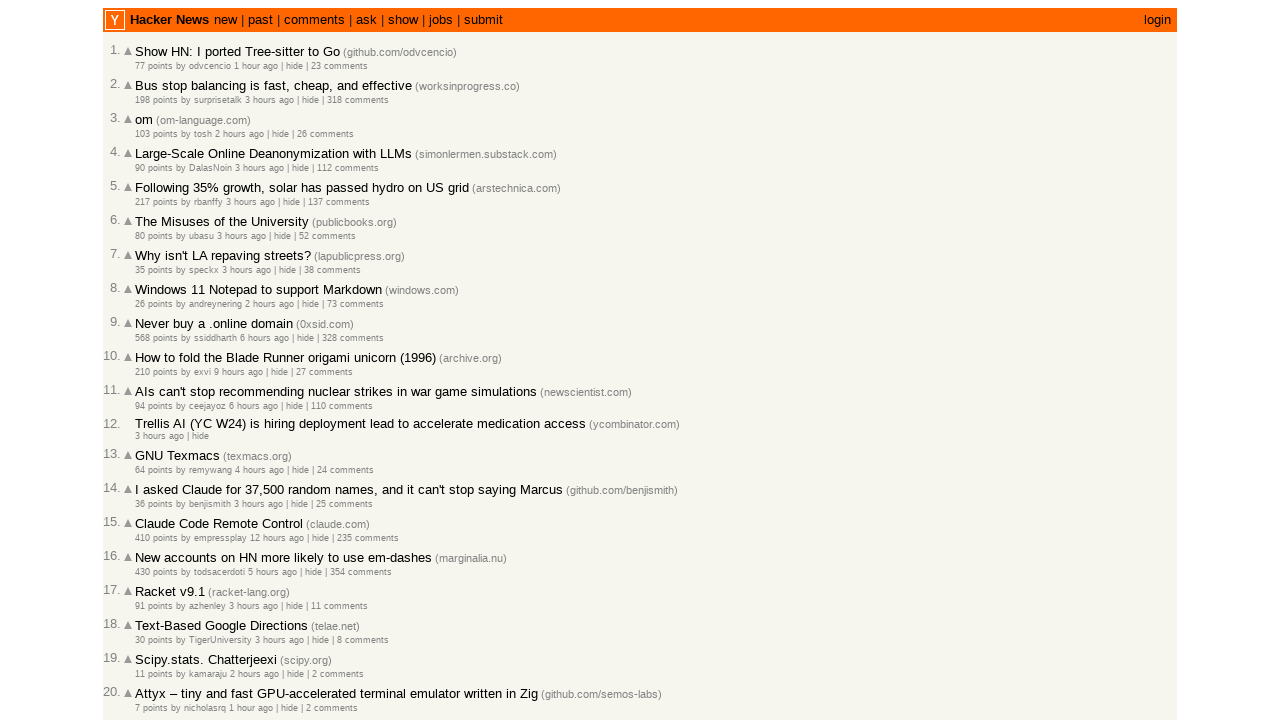

Opened AI-related article in new tab: Trellis AI (YC W24) is hiring deployment lead to a
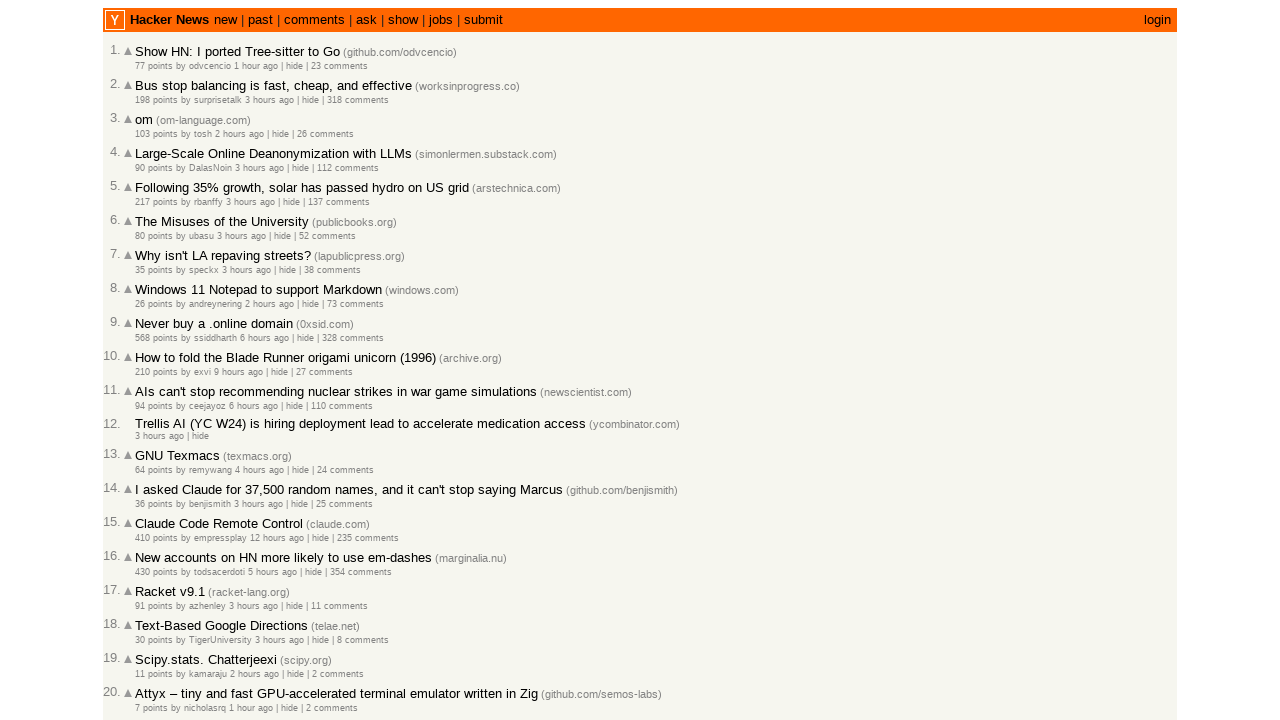

New tab loaded completely
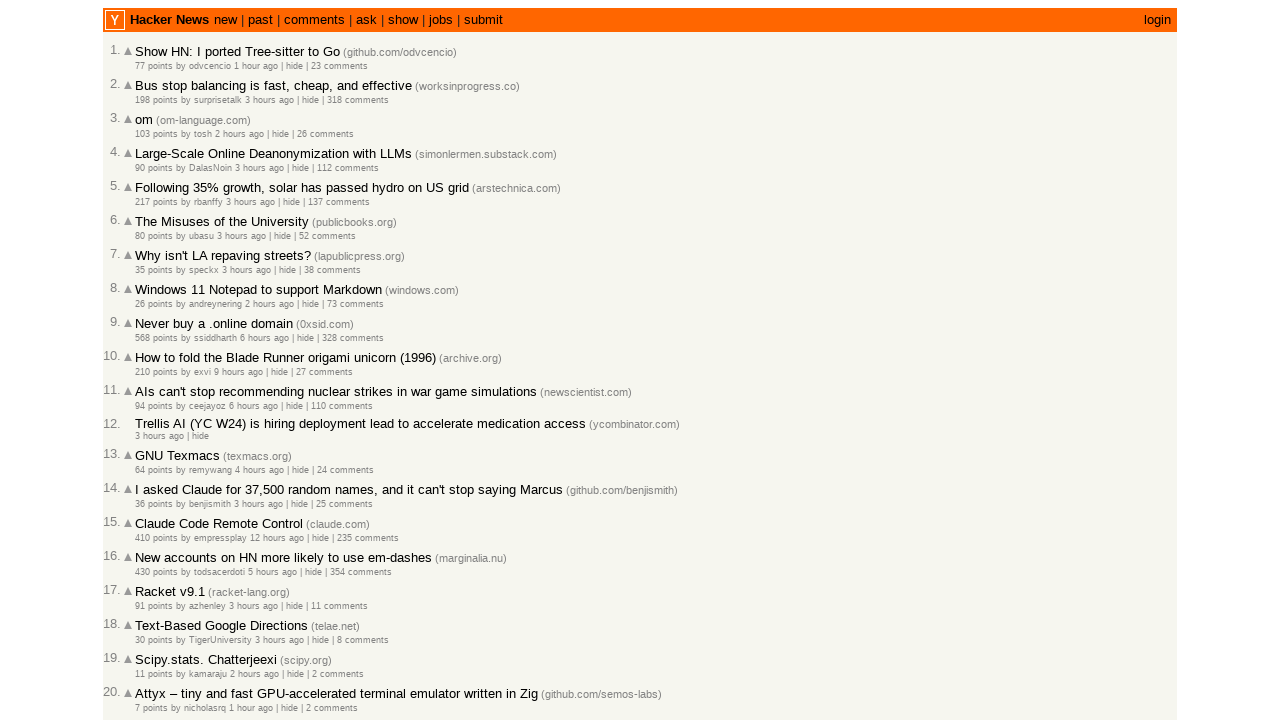

Closed new tab (opened 2/10 AI articles)
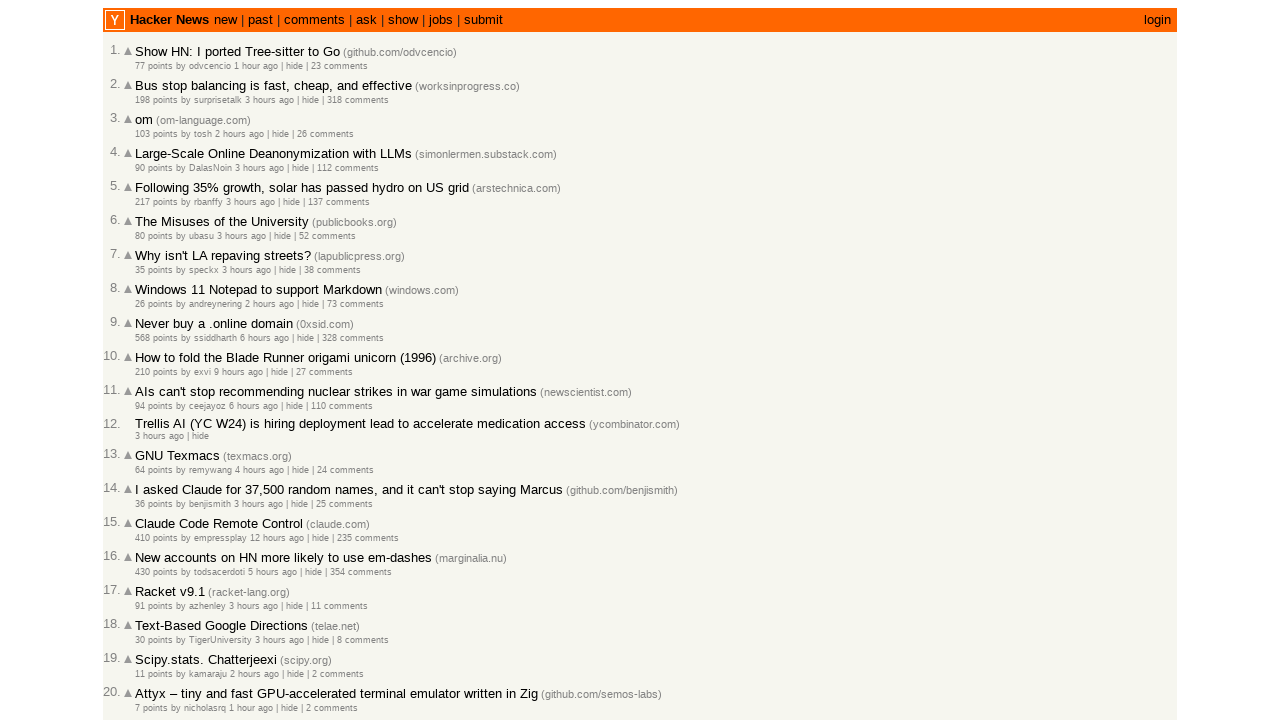

Opened AI-related article in new tab: Launch HN: TeamOut (YC W22) – AI agent for plannin
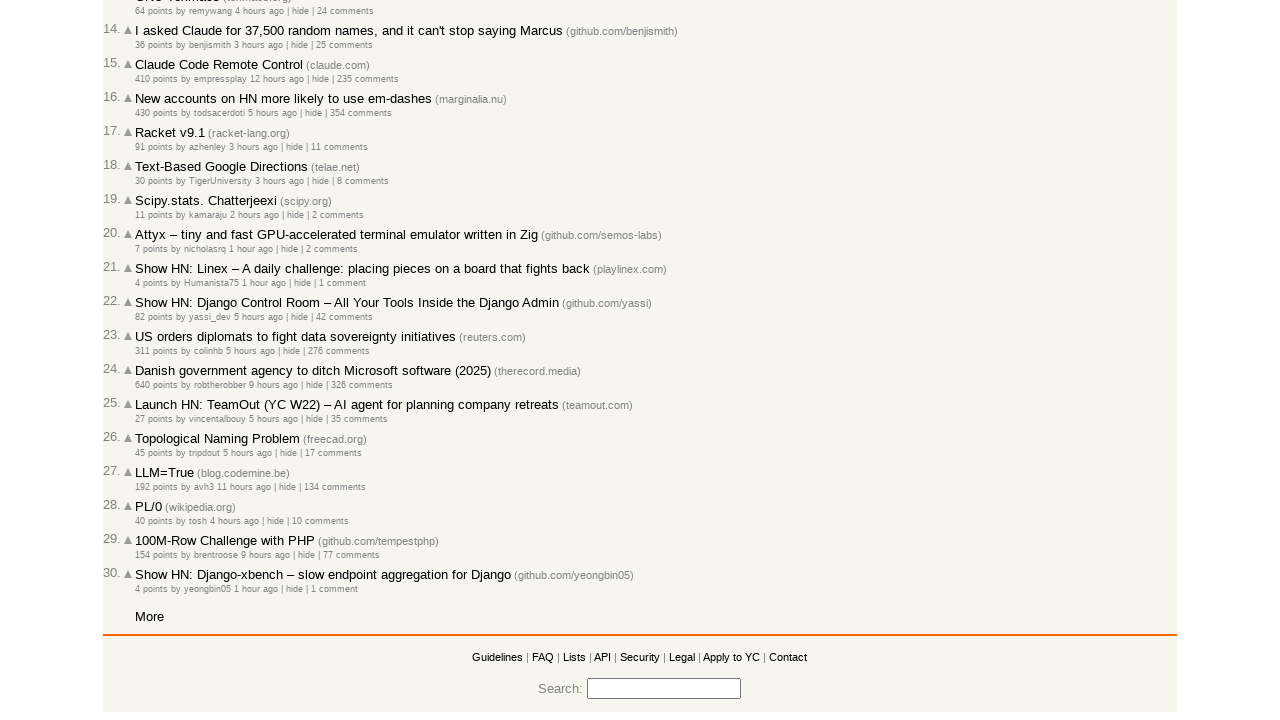

New tab loaded completely
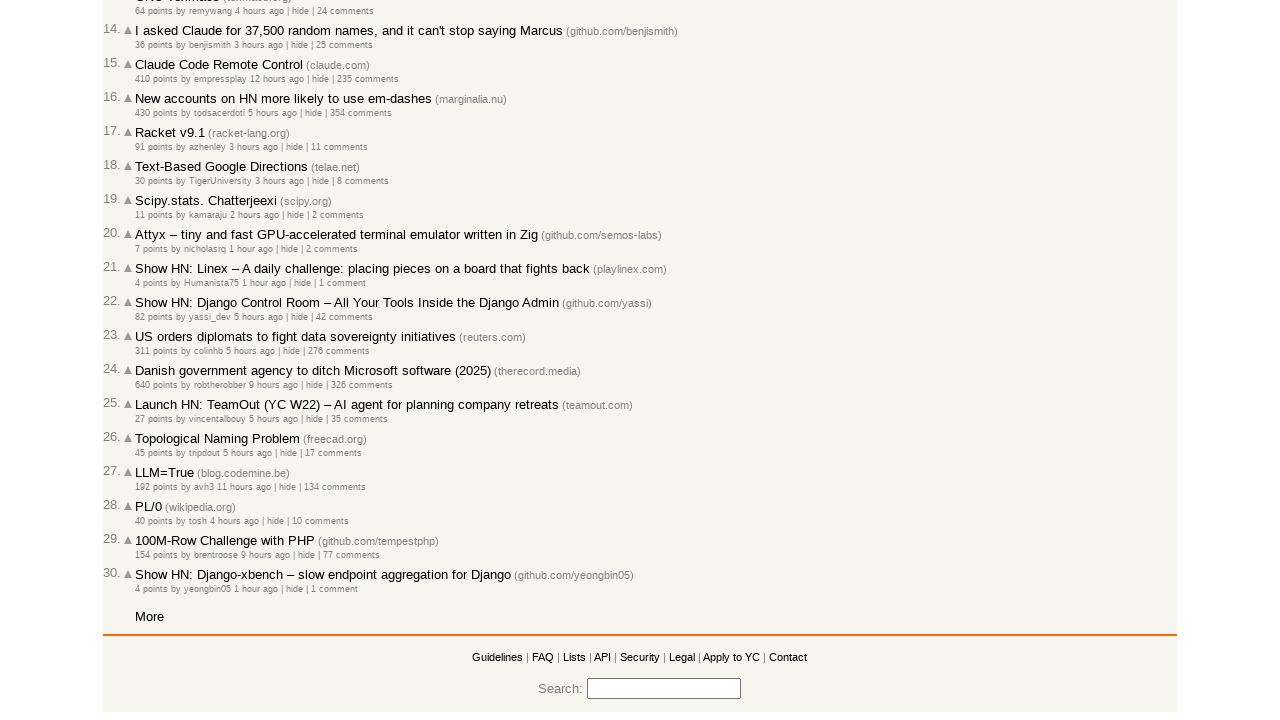

Closed new tab (opened 3/10 AI articles)
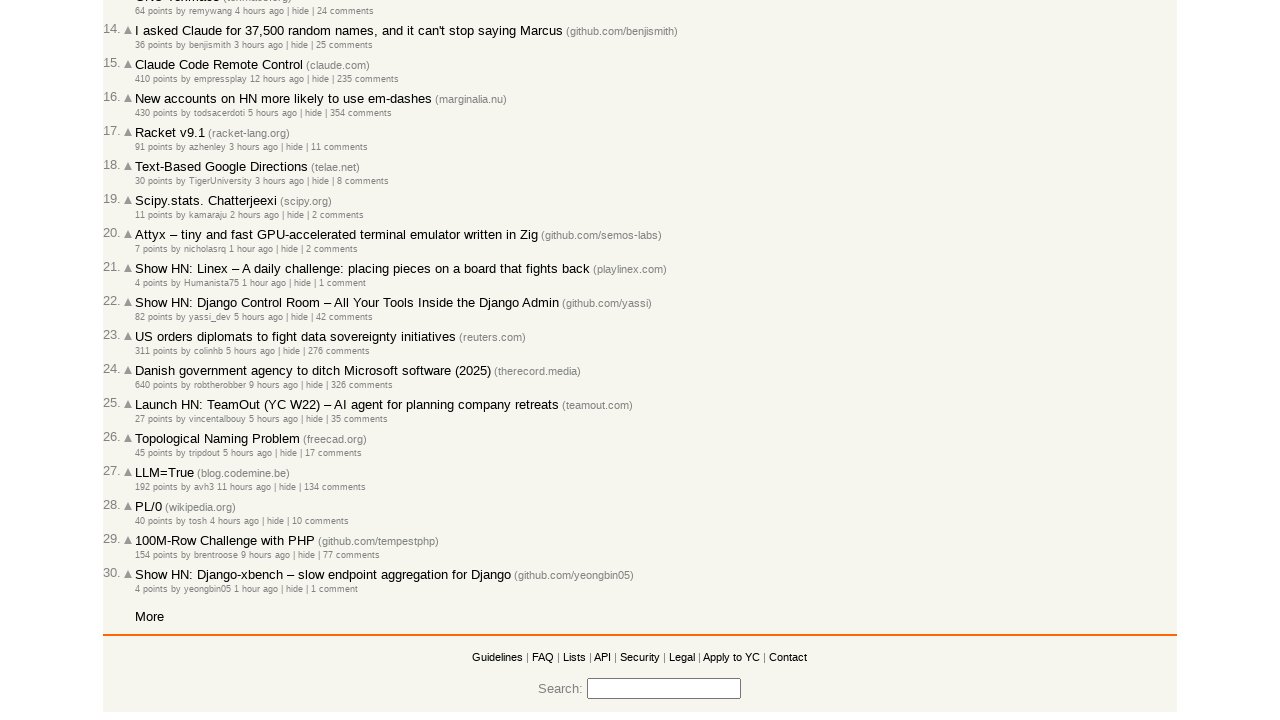

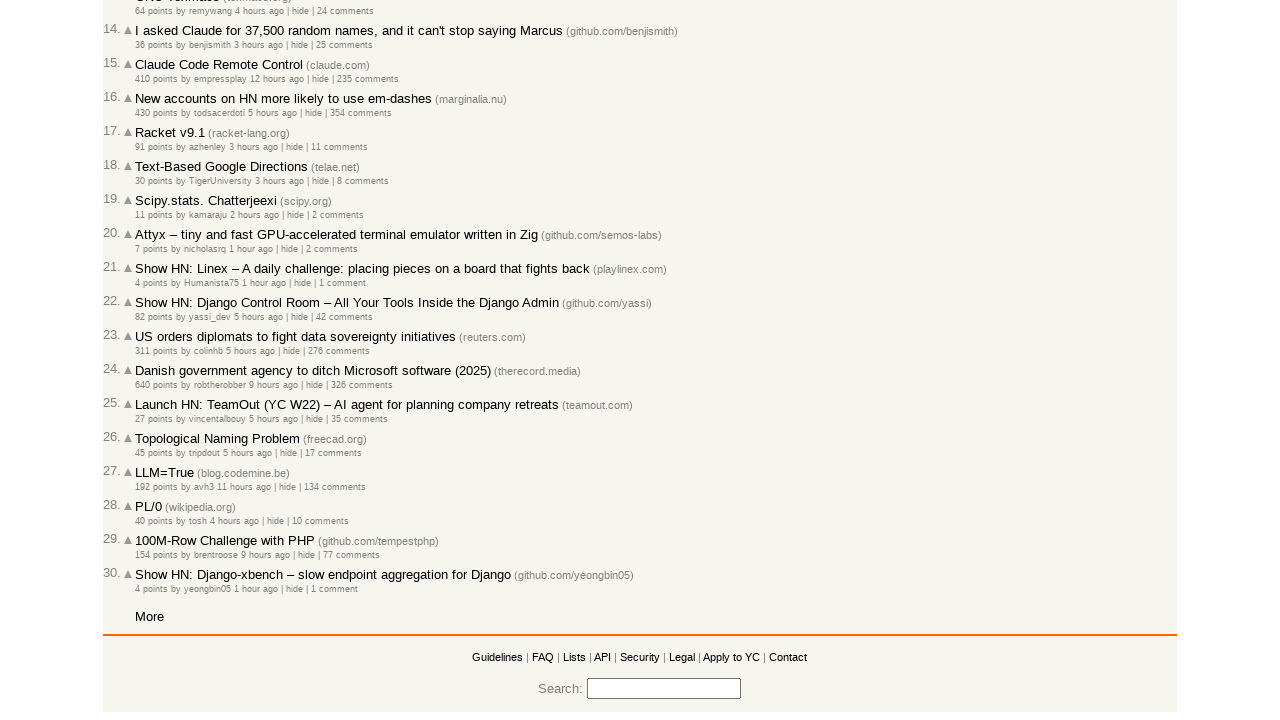